Tests editing a todo item by double-clicking and changing the text

Starting URL: https://demo.playwright.dev/todomvc

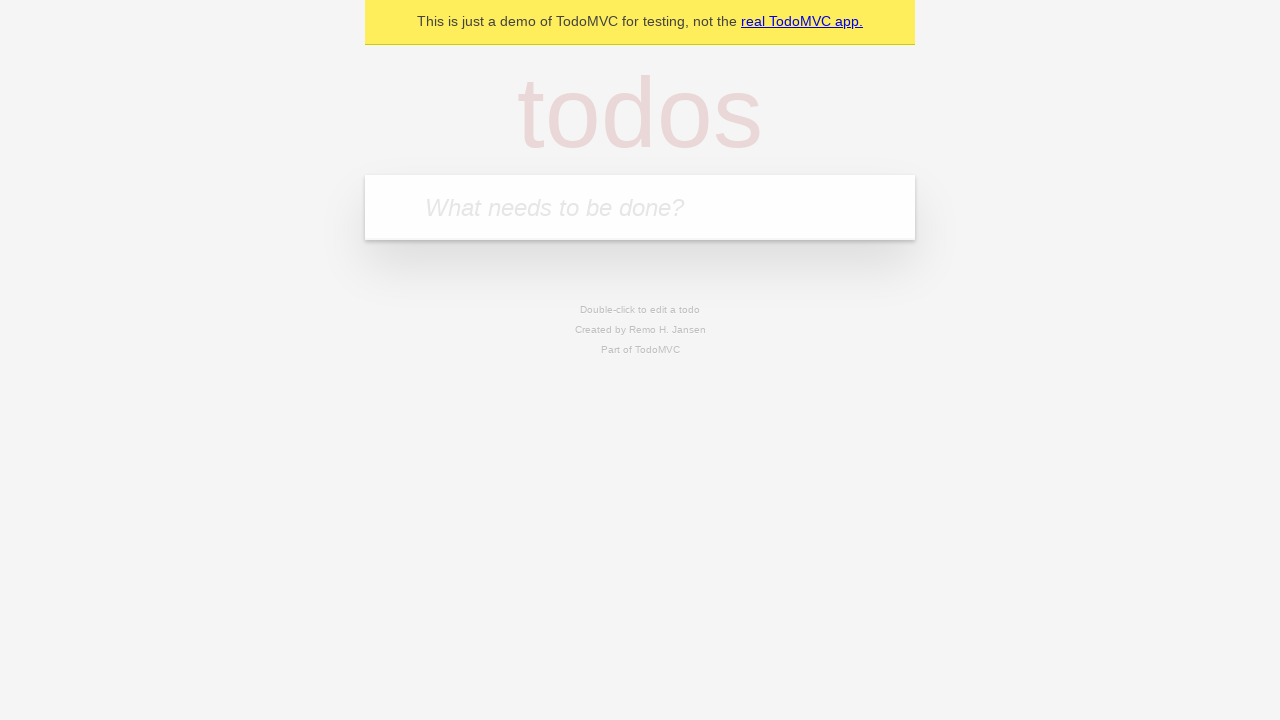

Filled input field with 'buy some cheese' on internal:attr=[placeholder="What needs to be done?"i]
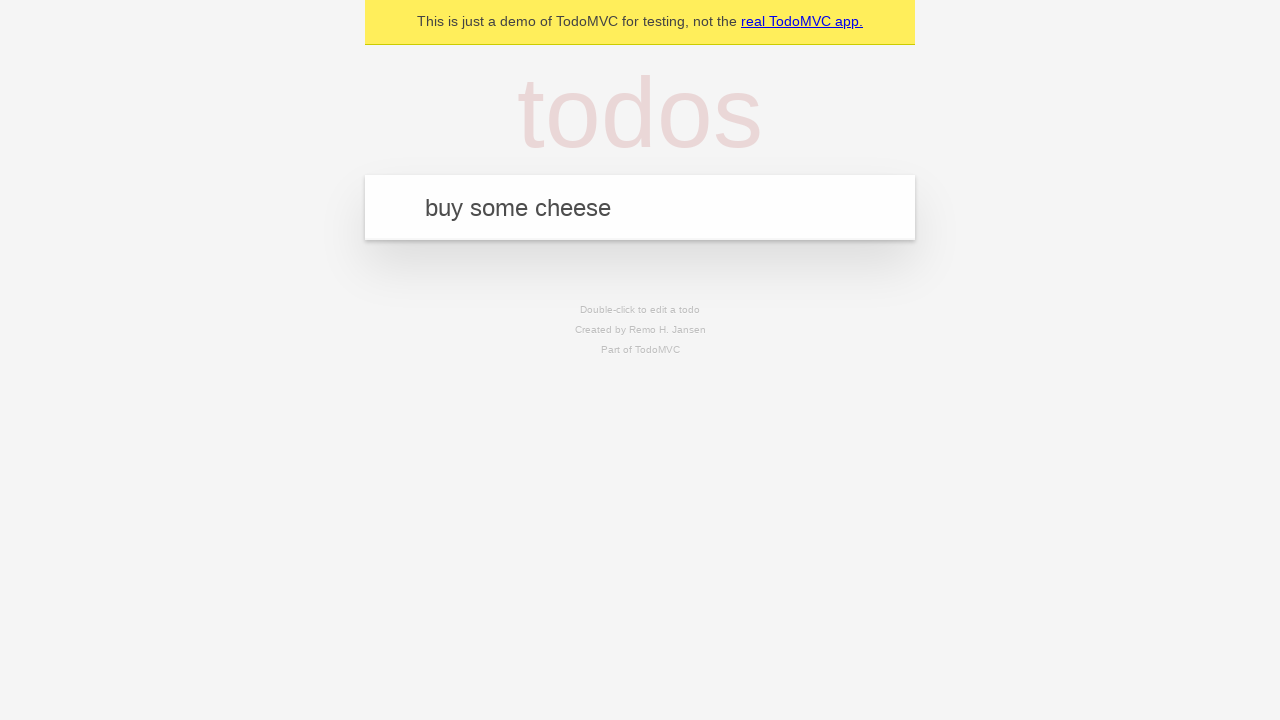

Pressed Enter to create first todo item on internal:attr=[placeholder="What needs to be done?"i]
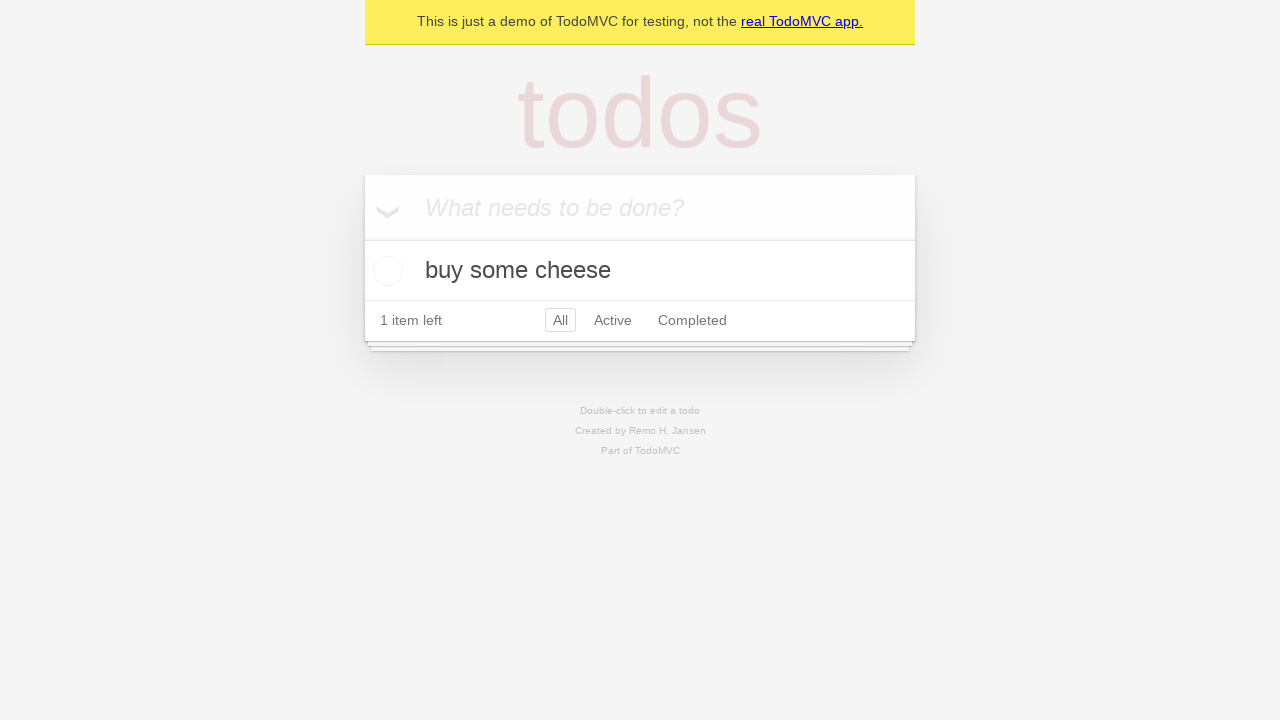

Filled input field with 'feed the cat' on internal:attr=[placeholder="What needs to be done?"i]
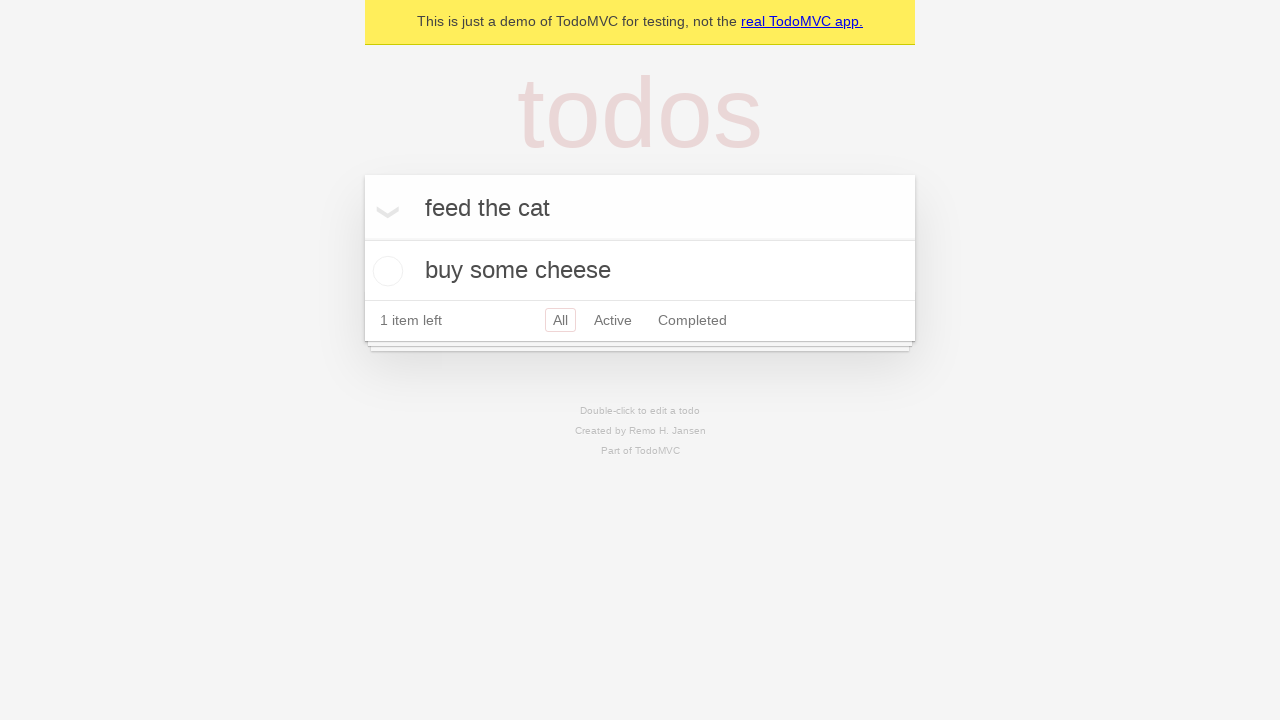

Pressed Enter to create second todo item on internal:attr=[placeholder="What needs to be done?"i]
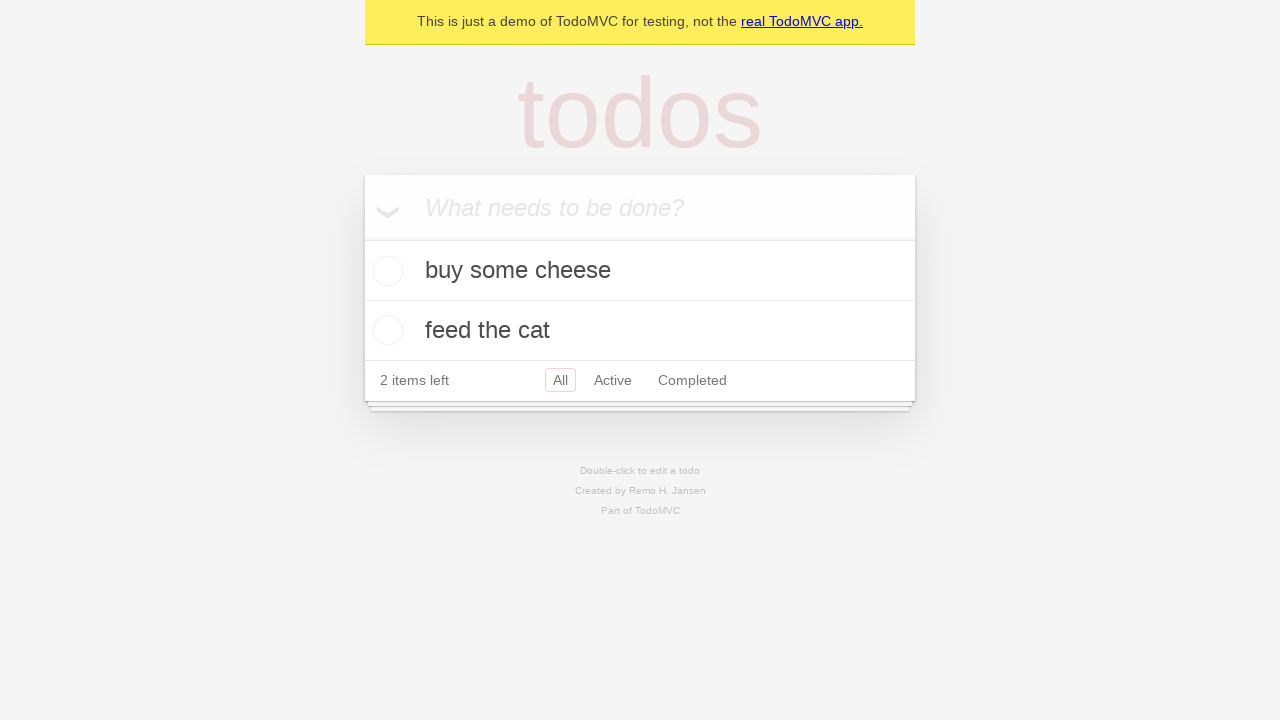

Filled input field with 'book a doctors appointment' on internal:attr=[placeholder="What needs to be done?"i]
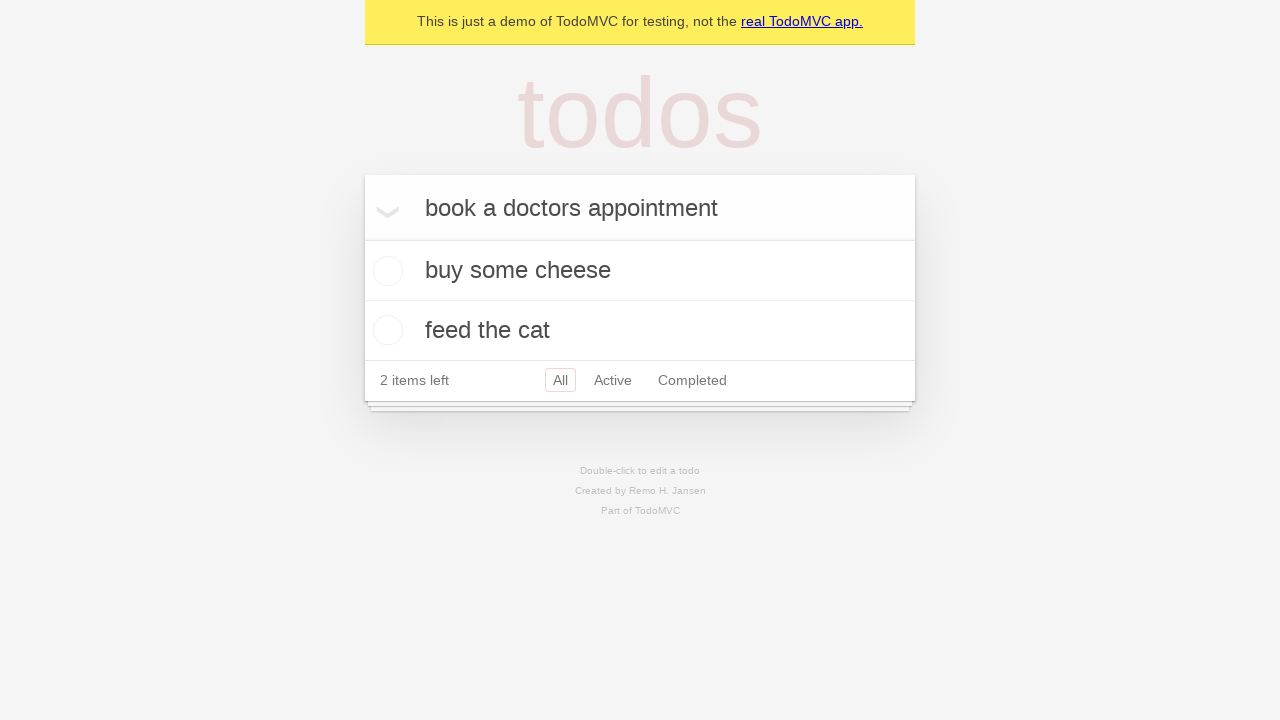

Pressed Enter to create third todo item on internal:attr=[placeholder="What needs to be done?"i]
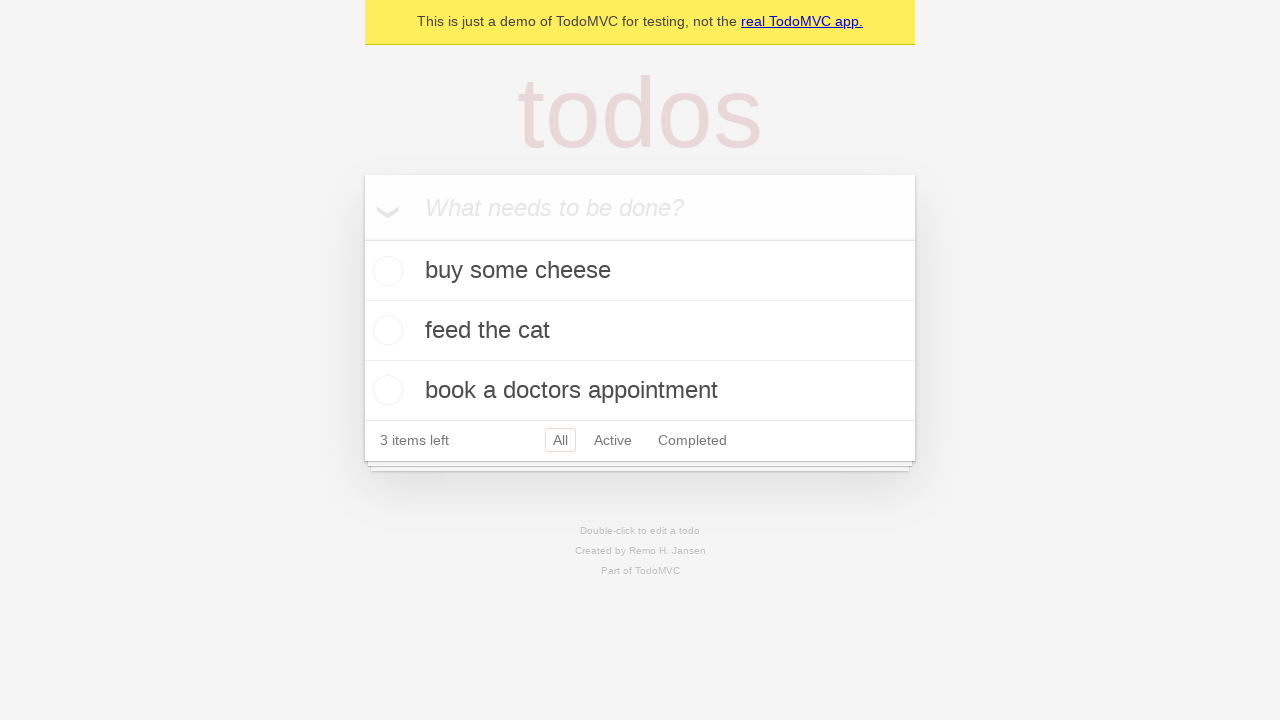

Double-clicked second todo item to enter edit mode at (640, 331) on internal:testid=[data-testid="todo-item"s] >> nth=1
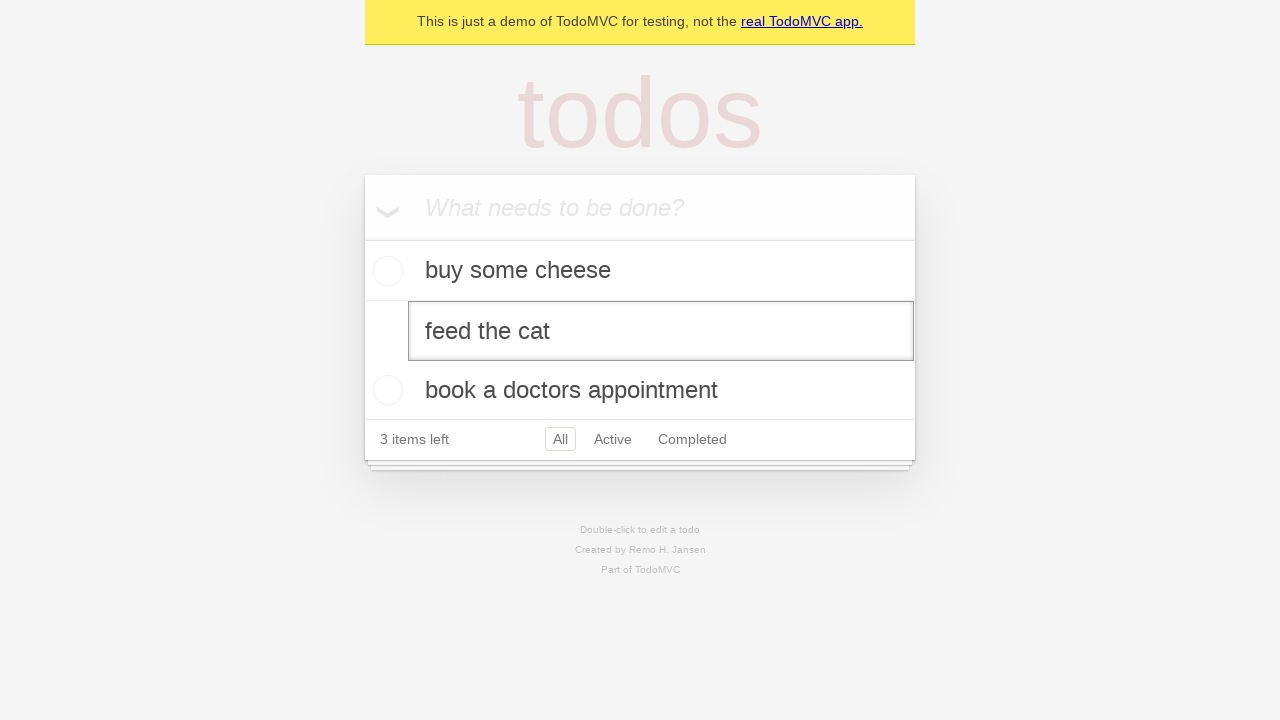

Changed todo text from 'feed the cat' to 'buy some sausages' on internal:testid=[data-testid="todo-item"s] >> nth=1 >> internal:role=textbox[nam
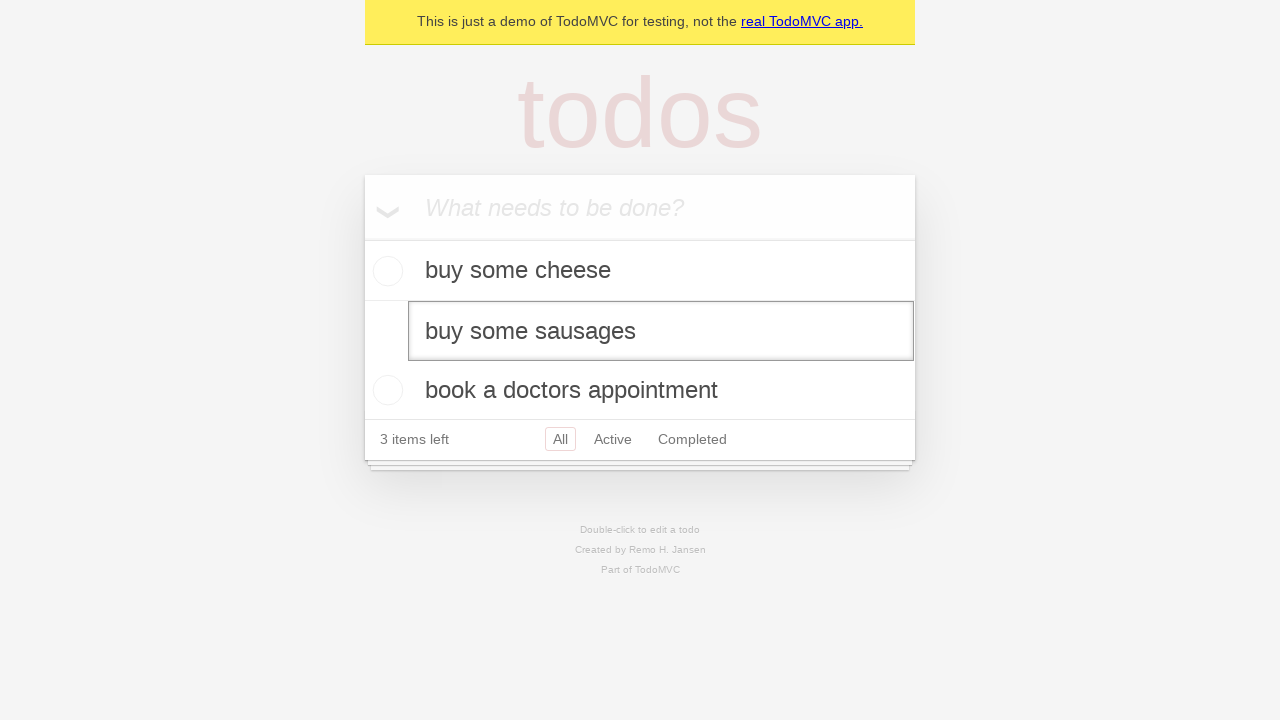

Pressed Enter to save the edited todo item on internal:testid=[data-testid="todo-item"s] >> nth=1 >> internal:role=textbox[nam
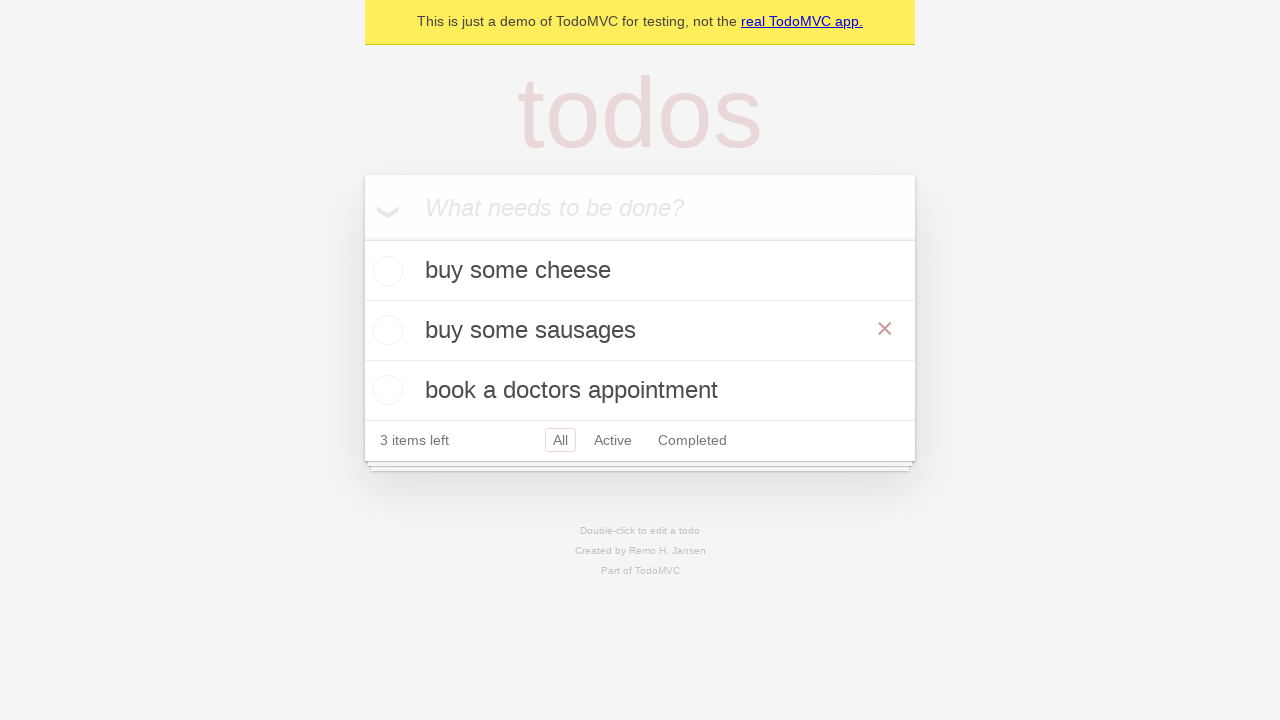

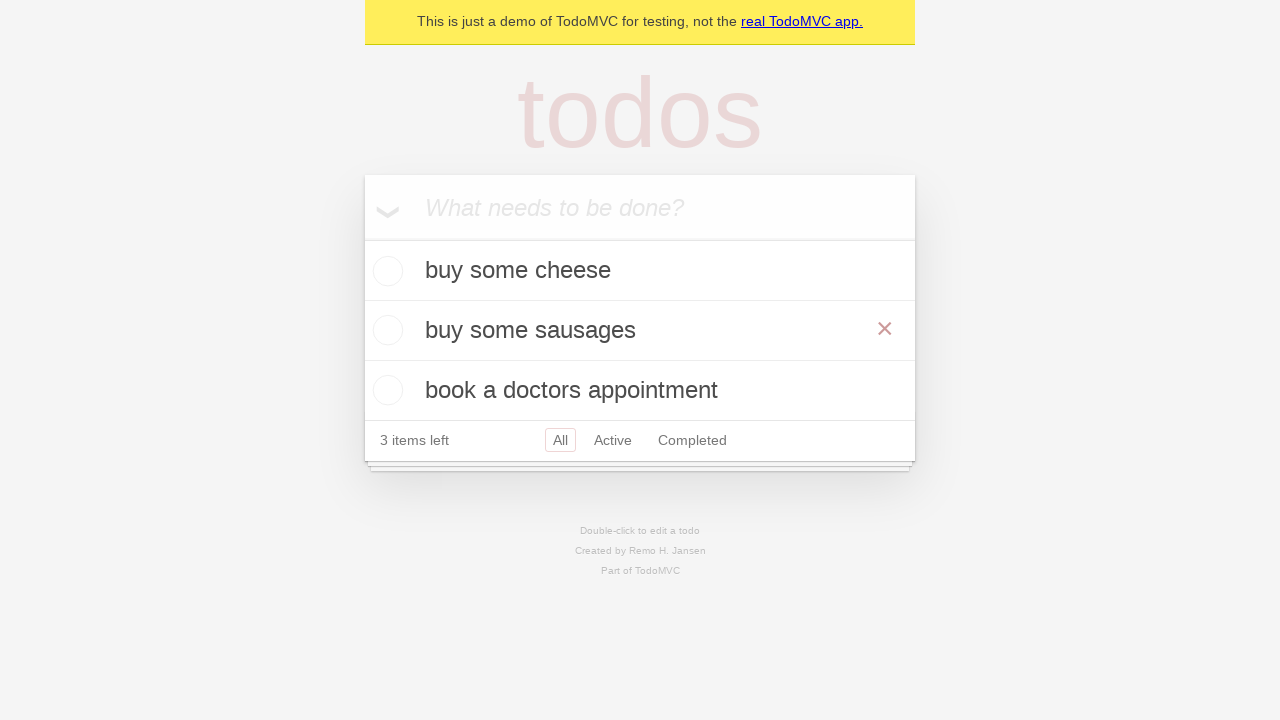